Tests mouse interactions on Bootswatch Flatly theme page by clicking and double-clicking a themes link, then scrolling to and hovering over a button

Starting URL: https://bootswatch.com/flatly/

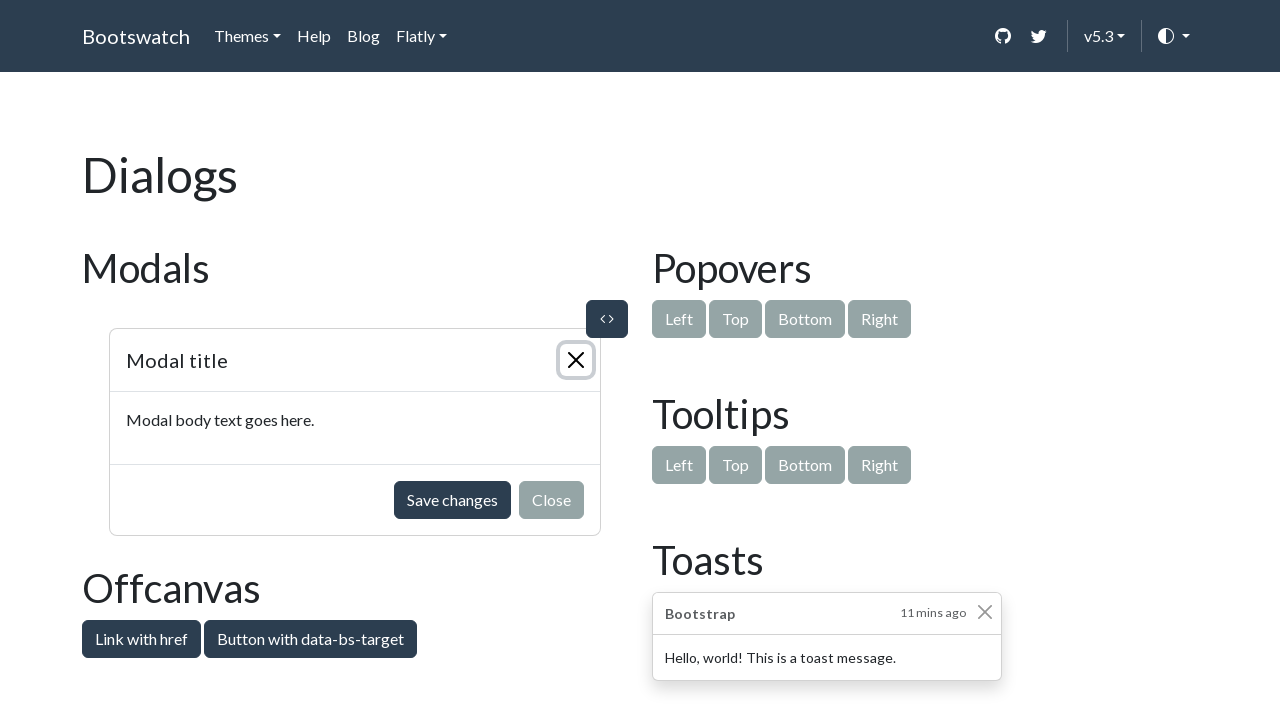

Clicked on themes link at (248, 36) on xpath=//a[@id='themes']
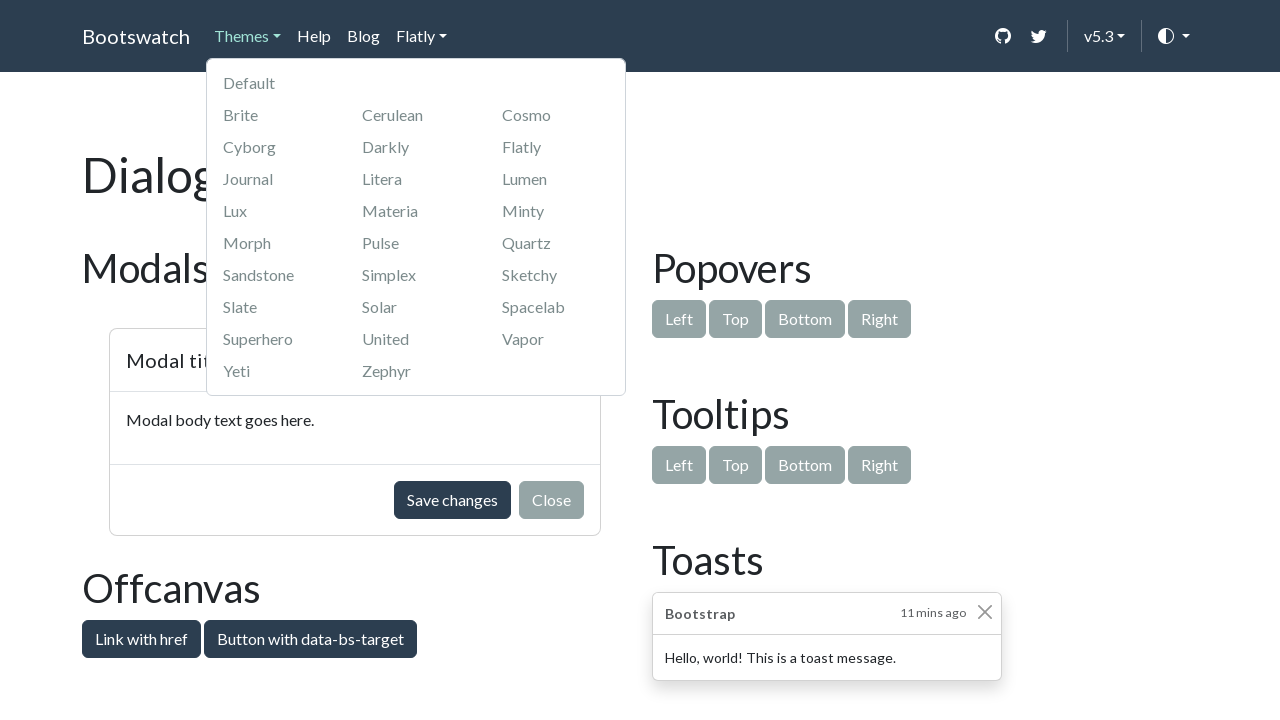

Double-clicked on themes link with 1000ms delay at (248, 36) on xpath=//a[@id='themes']
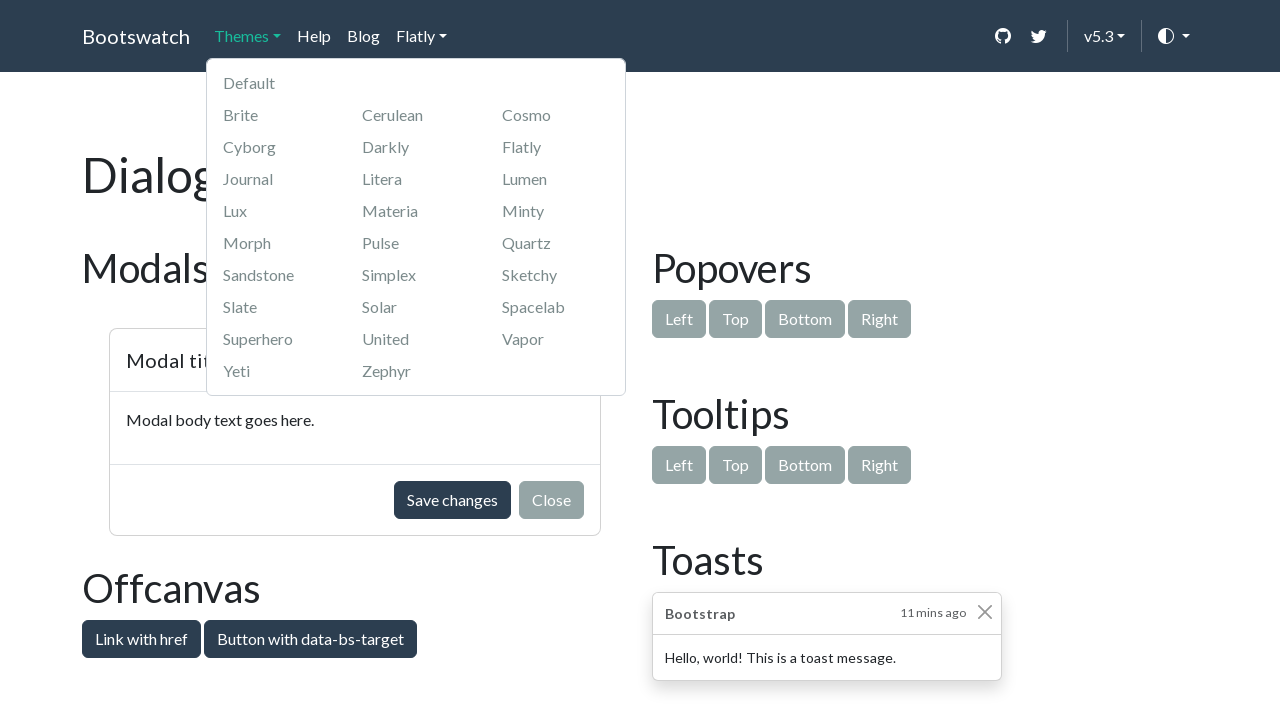

Clicked on themes link again at (248, 36) on xpath=//a[@id='themes']
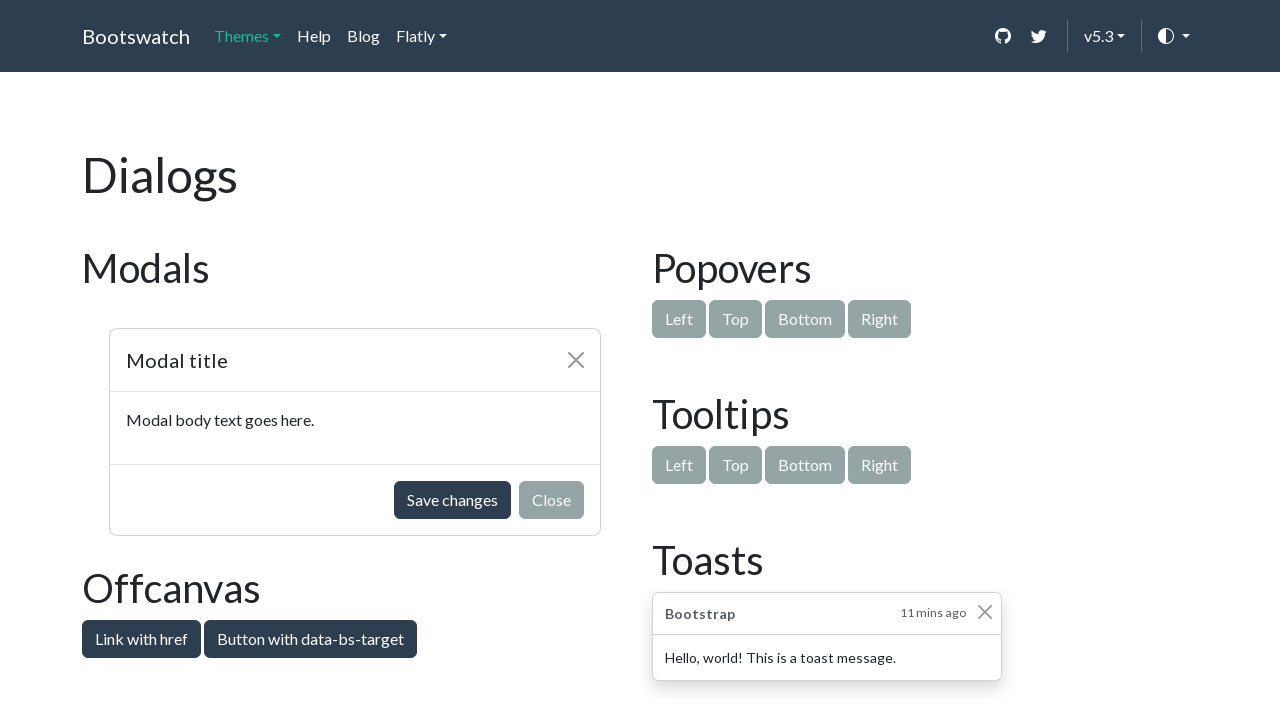

Scrolled outline primary button into view
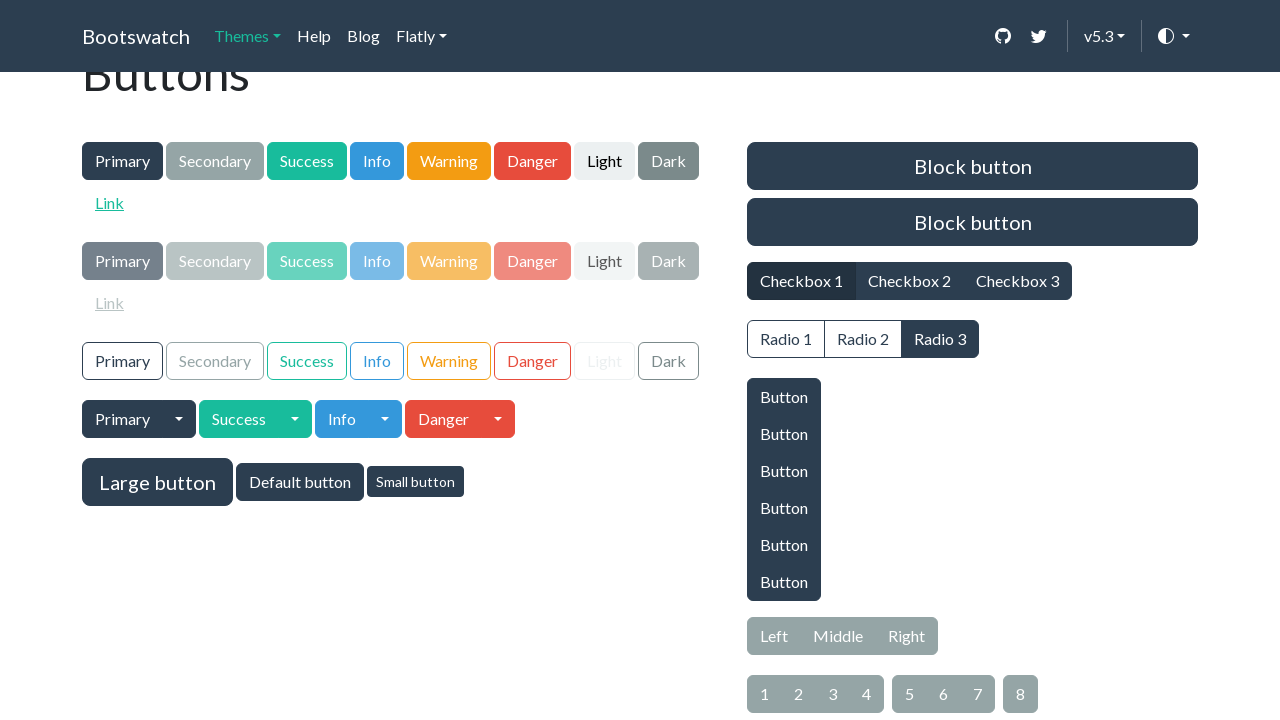

Hovered over the outline primary button at (122, 361) on css=button.btn.btn-outline-primary
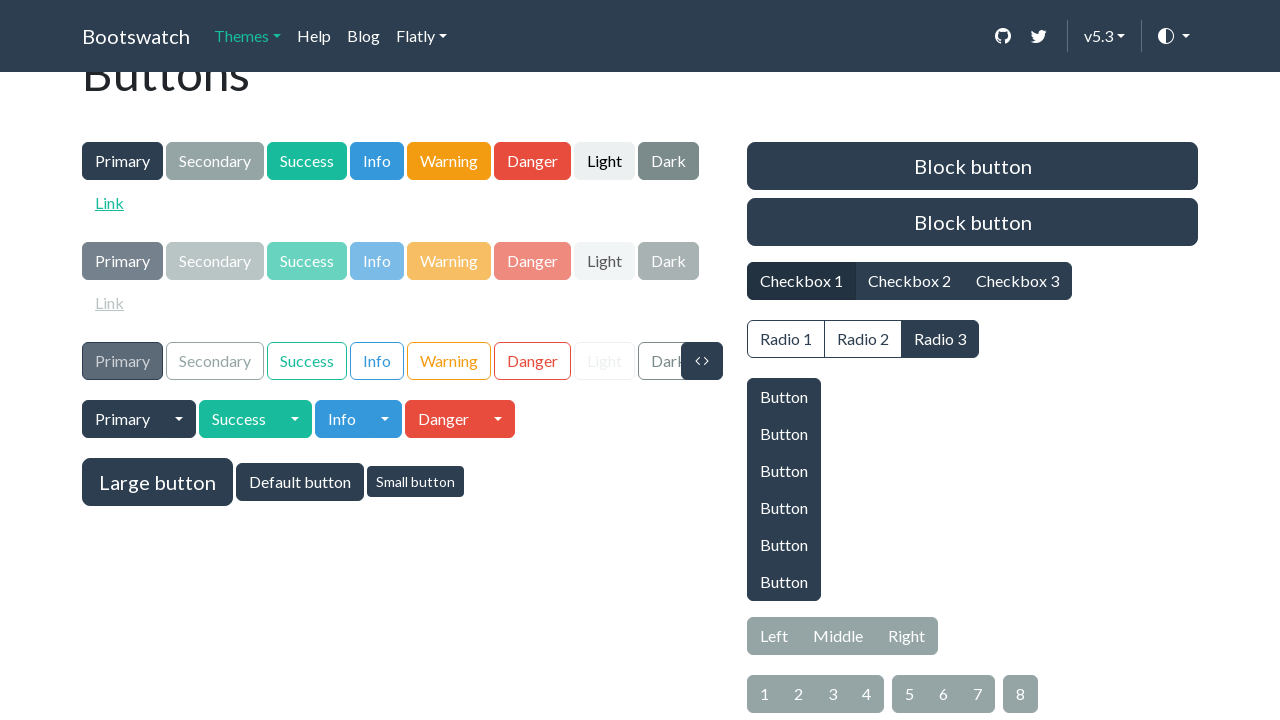

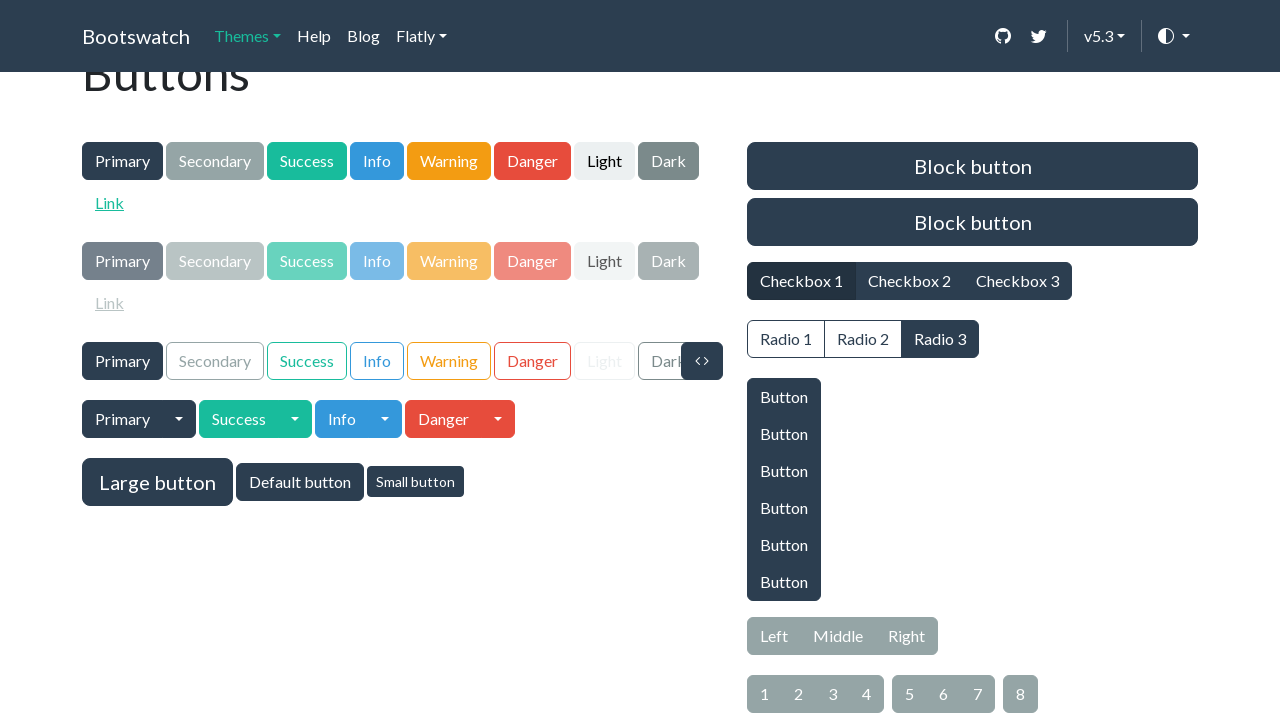